Tests jQuery UI price range slider functionality by dragging the minimum slider to the right and the maximum slider to the left to adjust the price range

Starting URL: https://www.jqueryscript.net/demo/Price-Range-Slider-jQuery-UI/

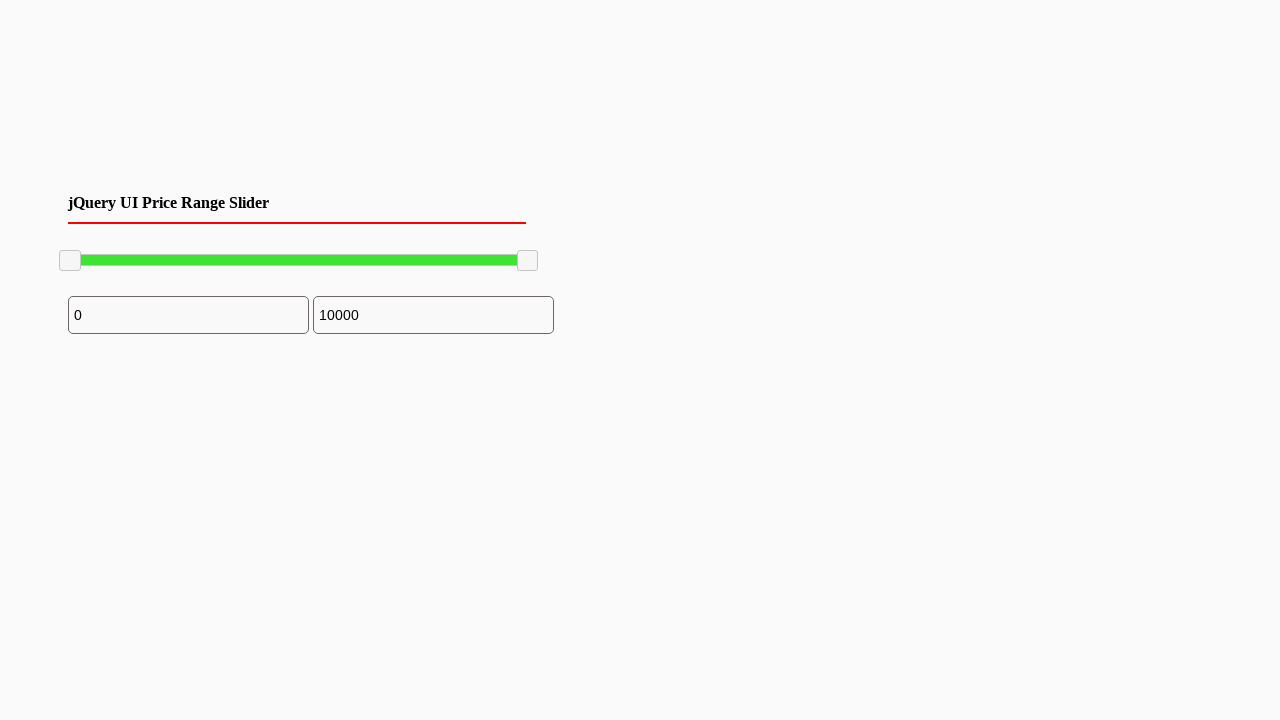

Located the minimum price range slider handle
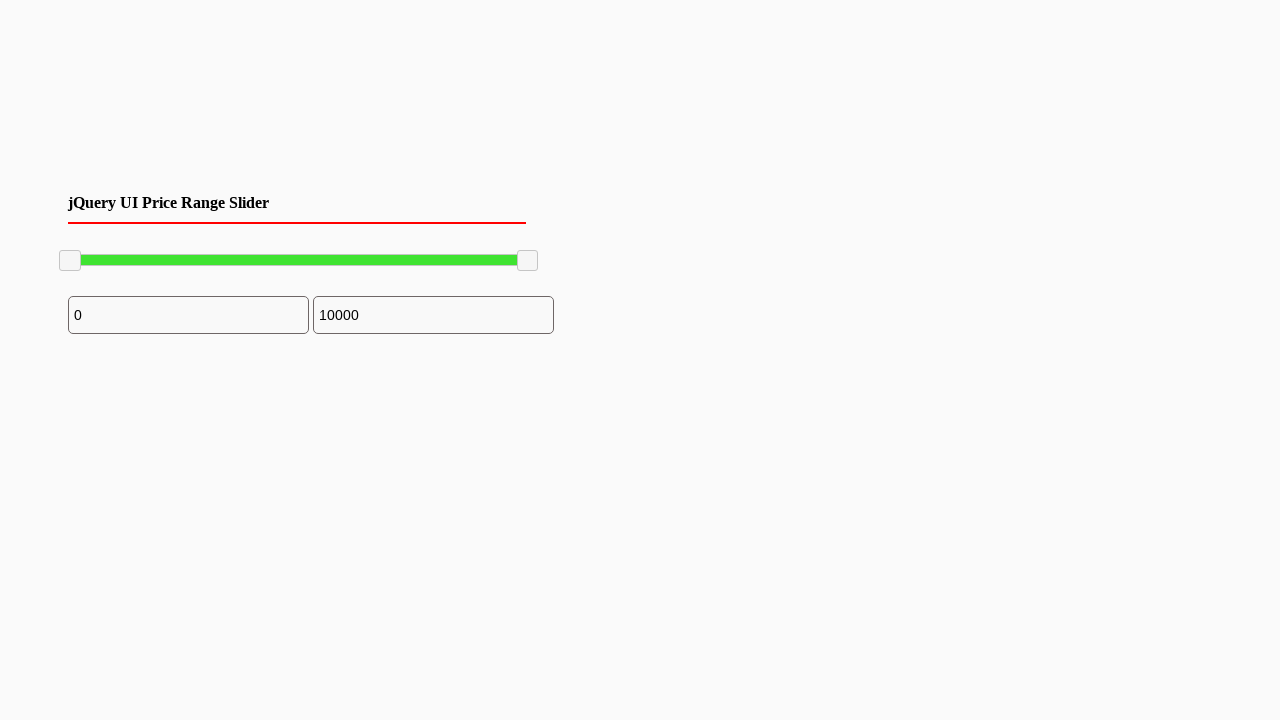

Minimum slider handle is visible and ready
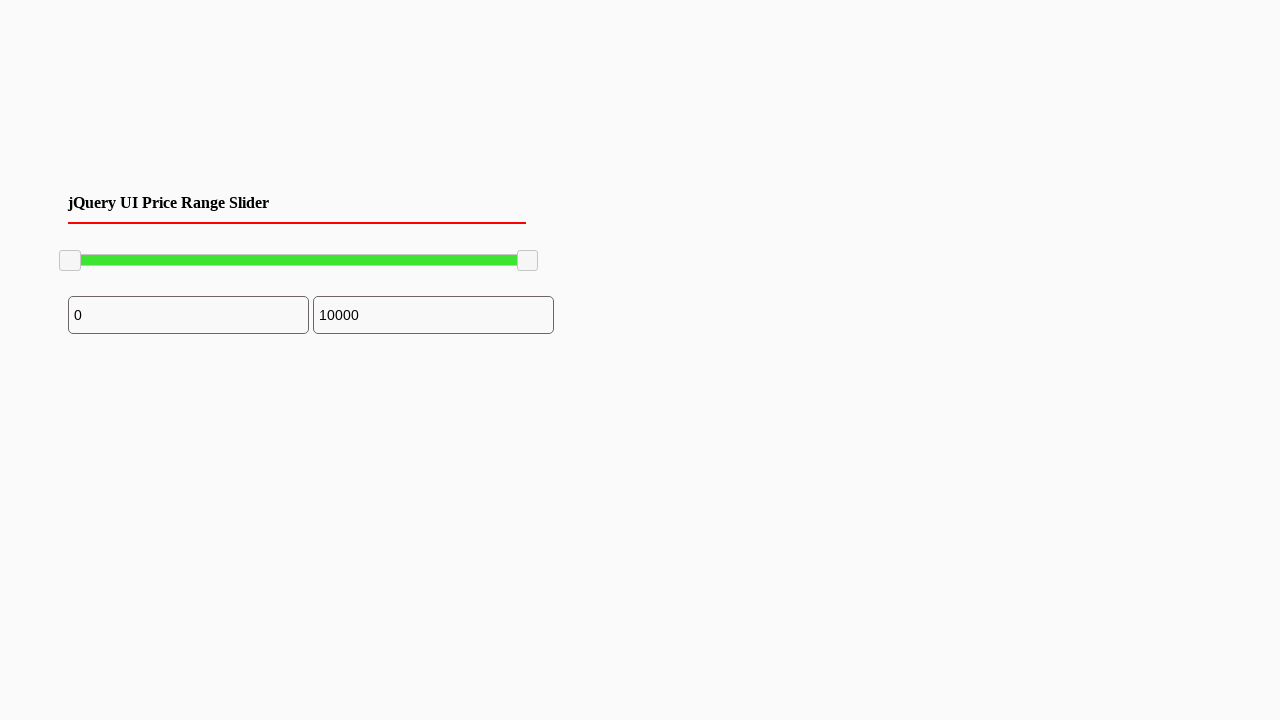

Retrieved bounding box of minimum slider handle
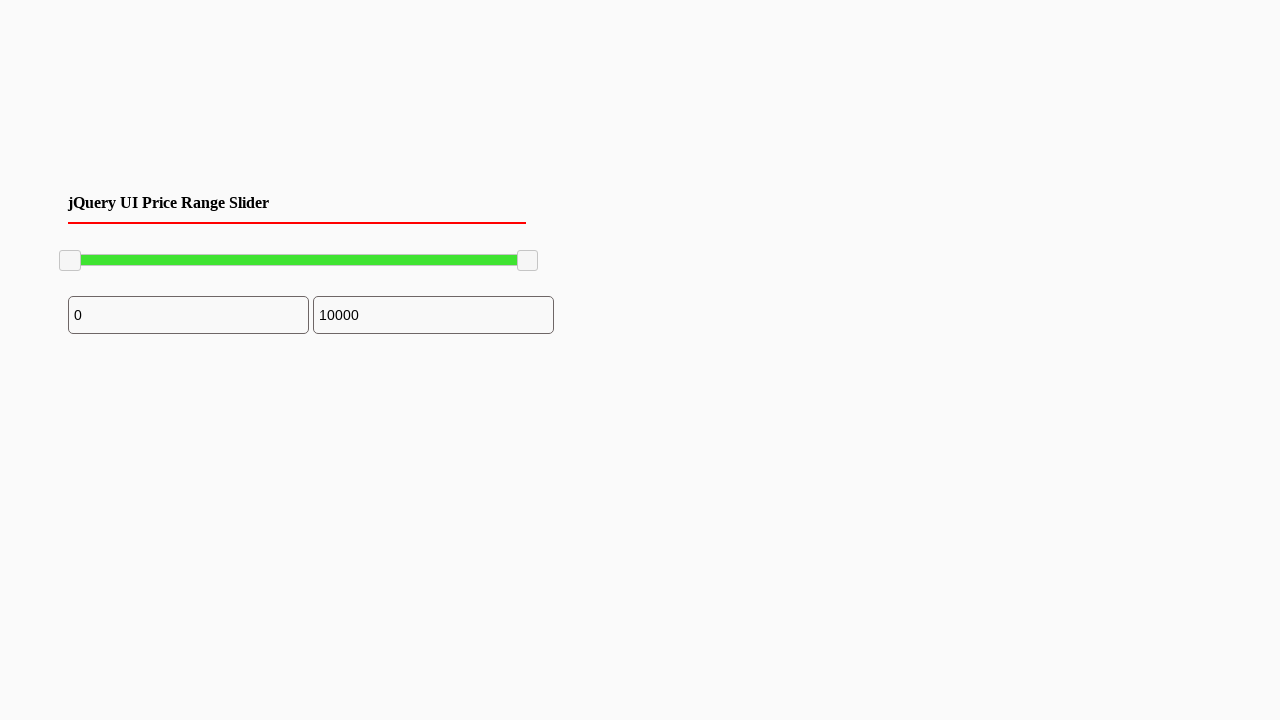

Moved mouse to center of minimum slider handle at (70, 261)
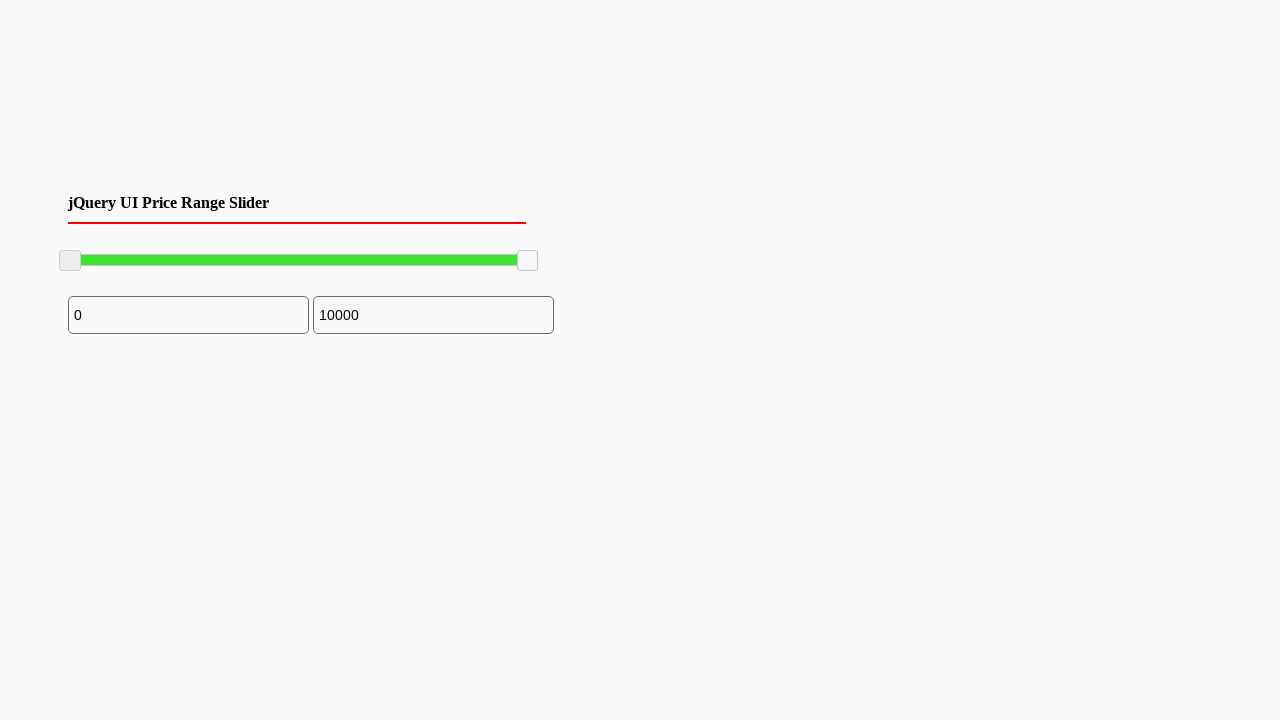

Pressed mouse button down on minimum slider at (70, 261)
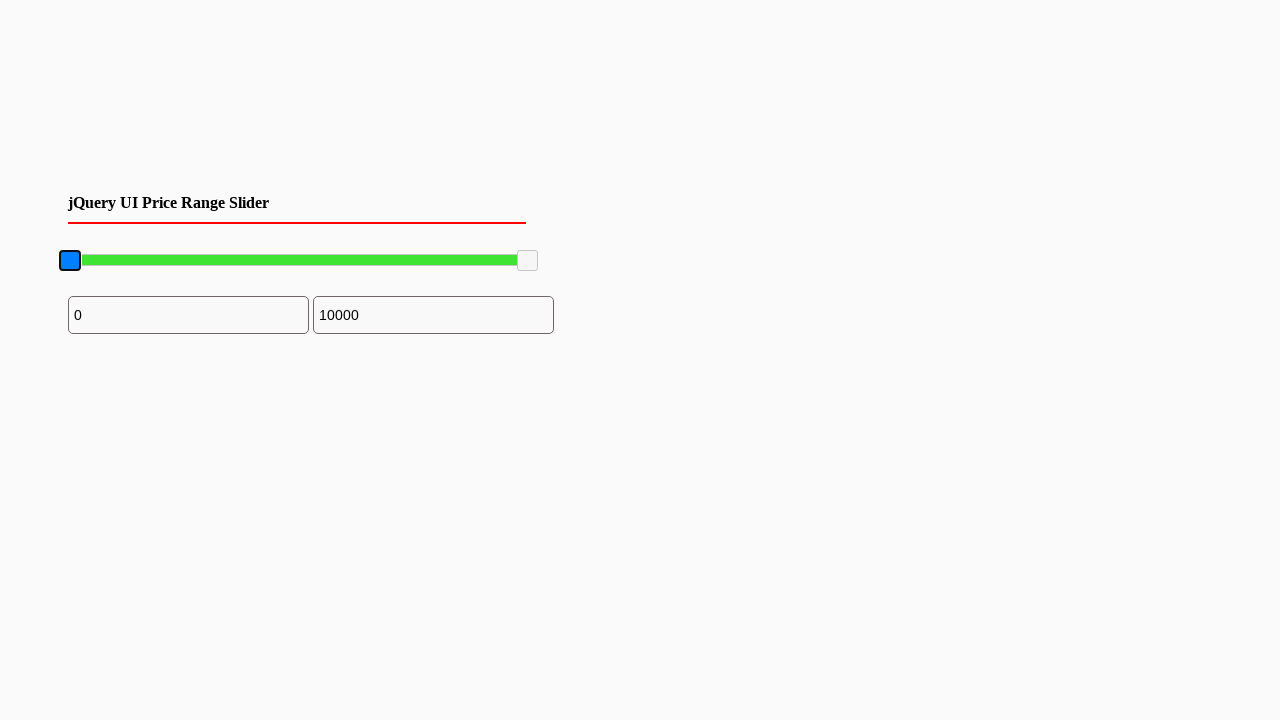

Dragged minimum slider to the right by 100 pixels at (170, 261)
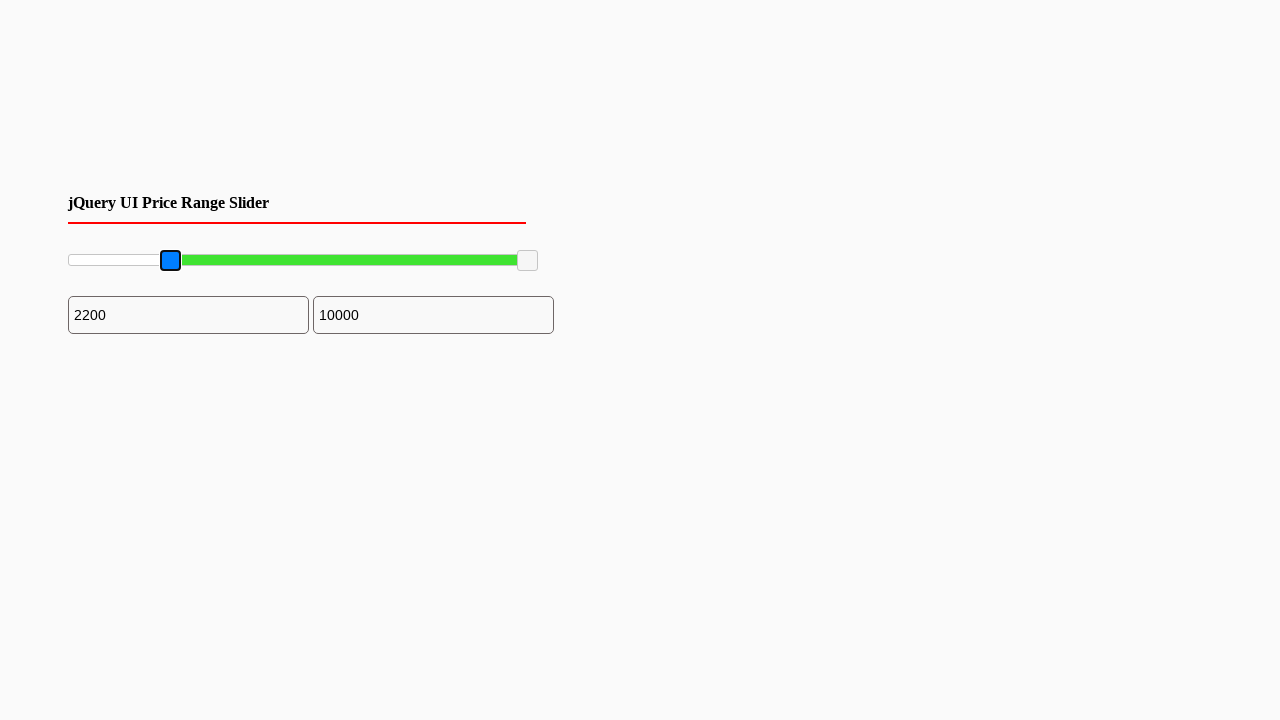

Released mouse button after dragging minimum slider at (170, 261)
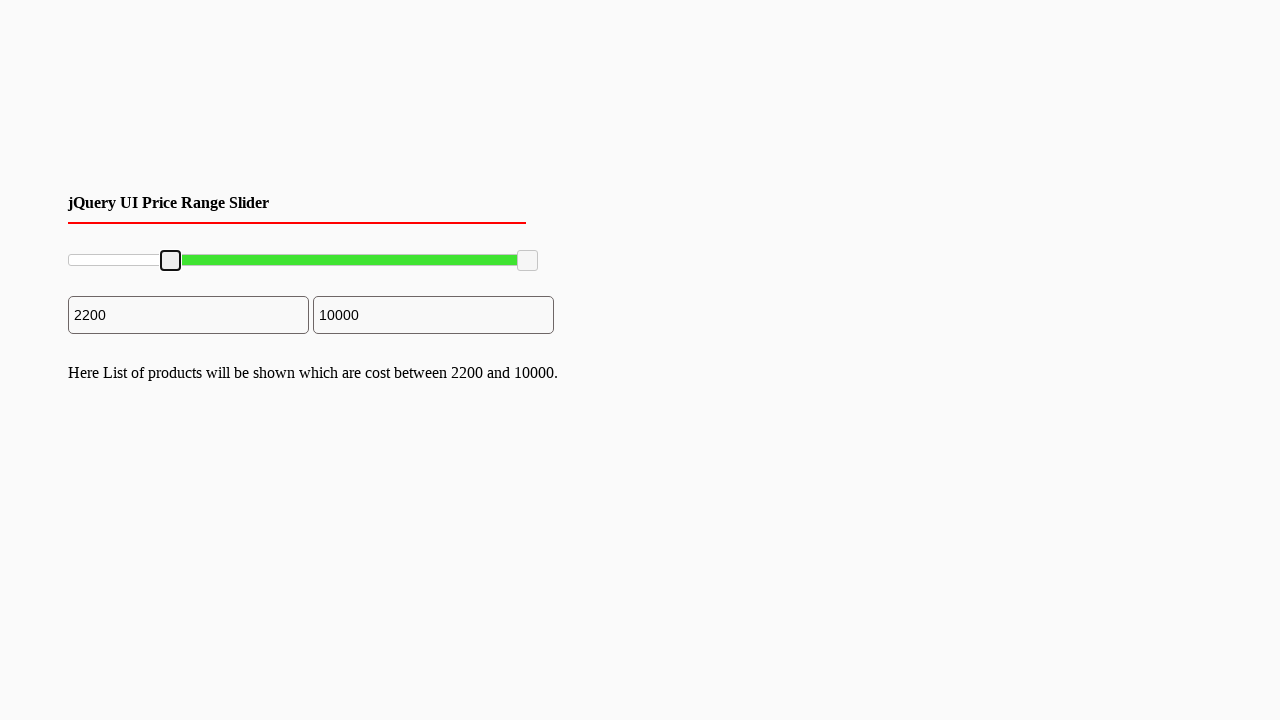

Located the maximum price range slider handle
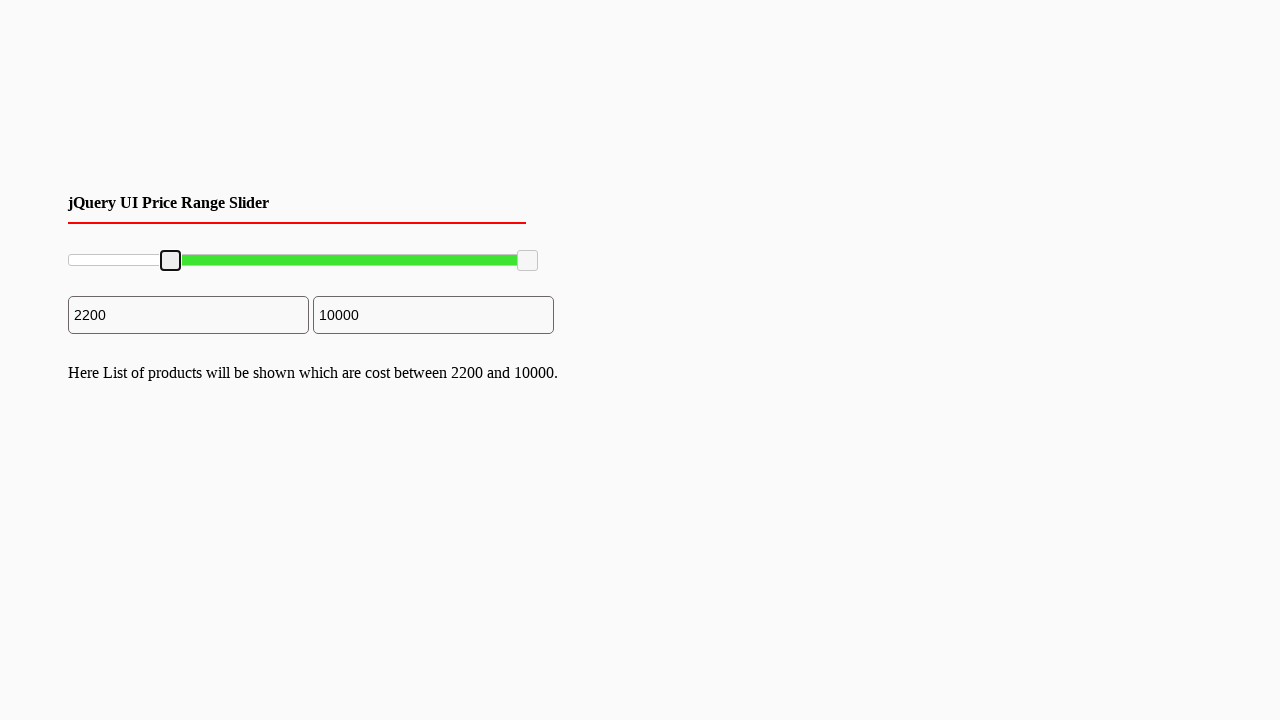

Retrieved bounding box of maximum slider handle
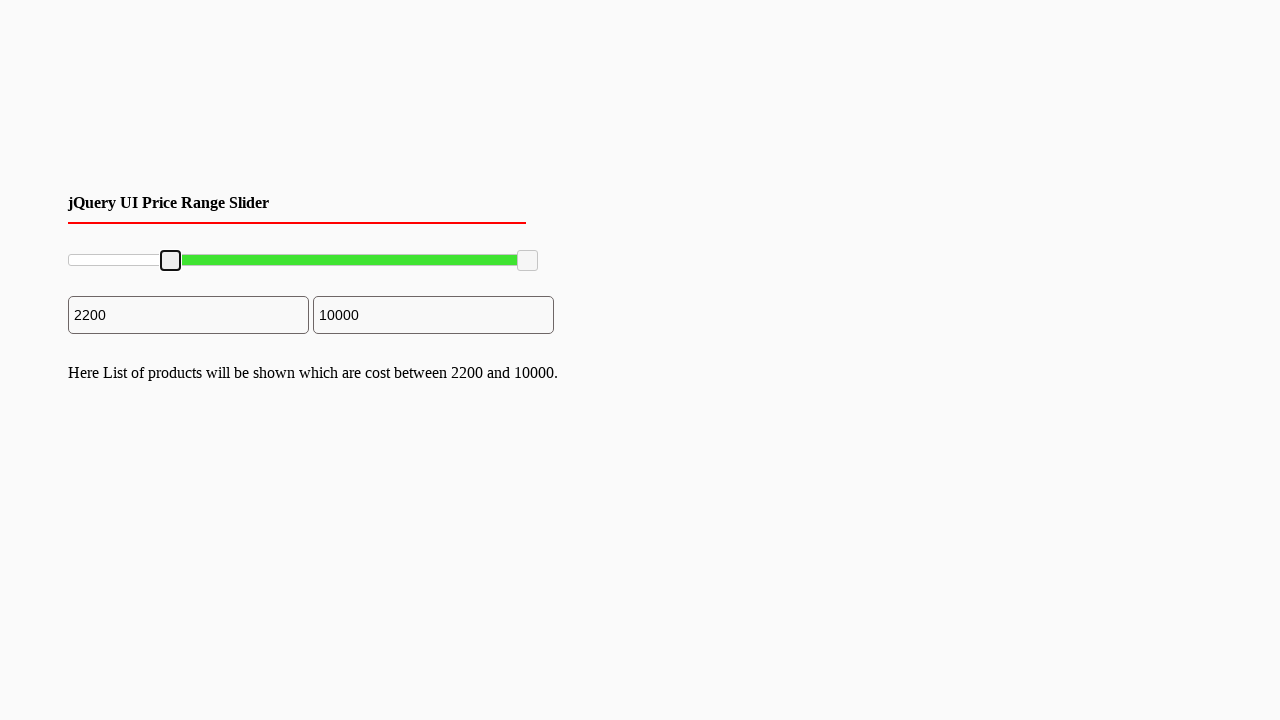

Moved mouse to center of maximum slider handle at (528, 261)
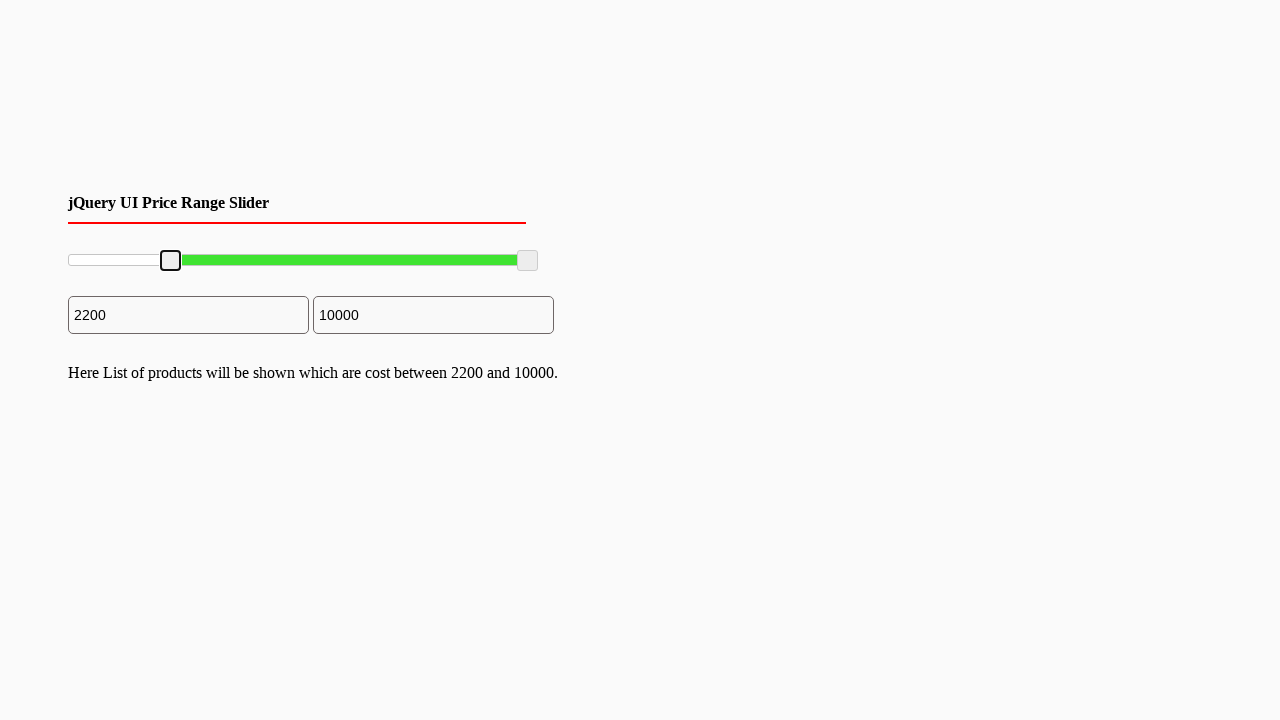

Pressed mouse button down on maximum slider at (528, 261)
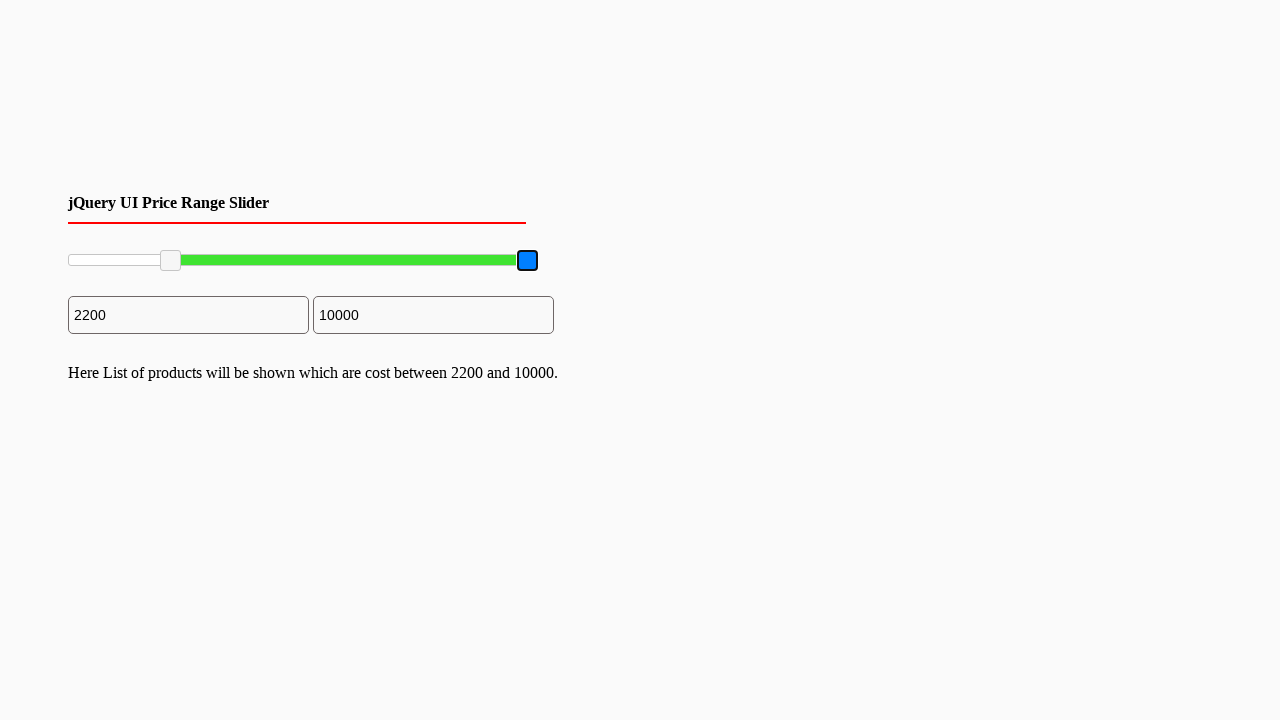

Dragged maximum slider to the left by 100 pixels at (428, 261)
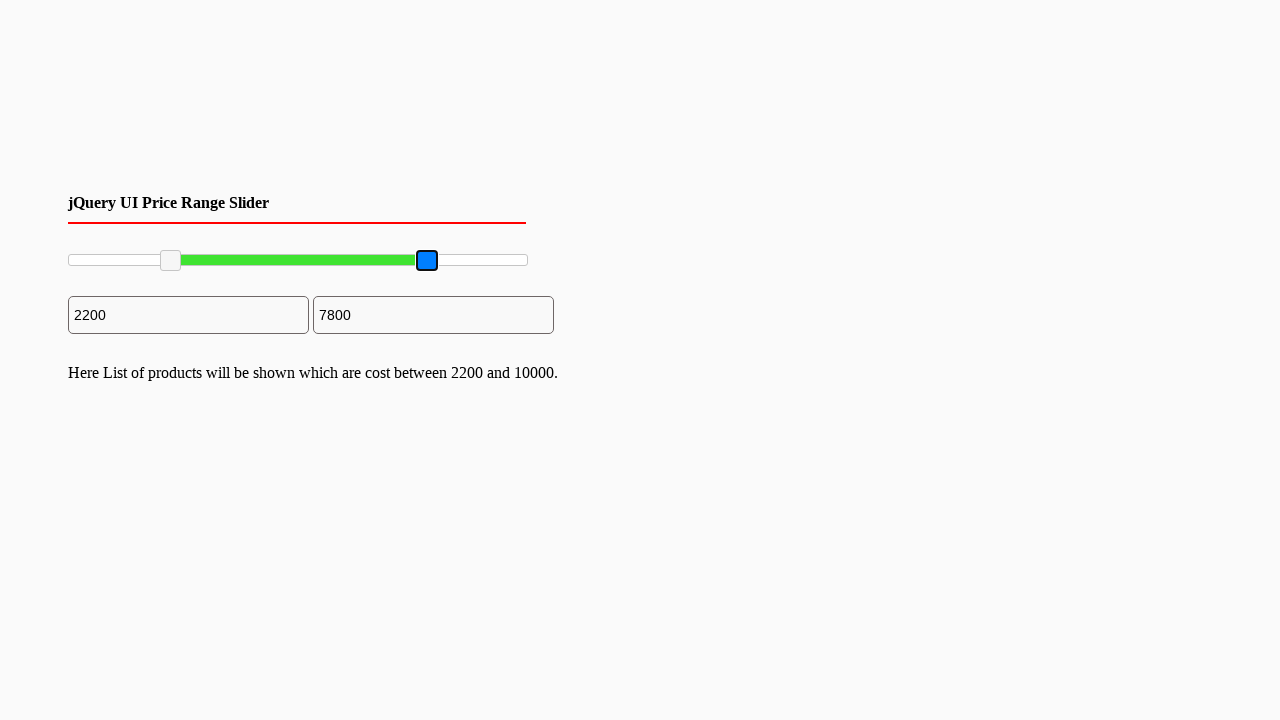

Released mouse button after dragging maximum slider at (428, 261)
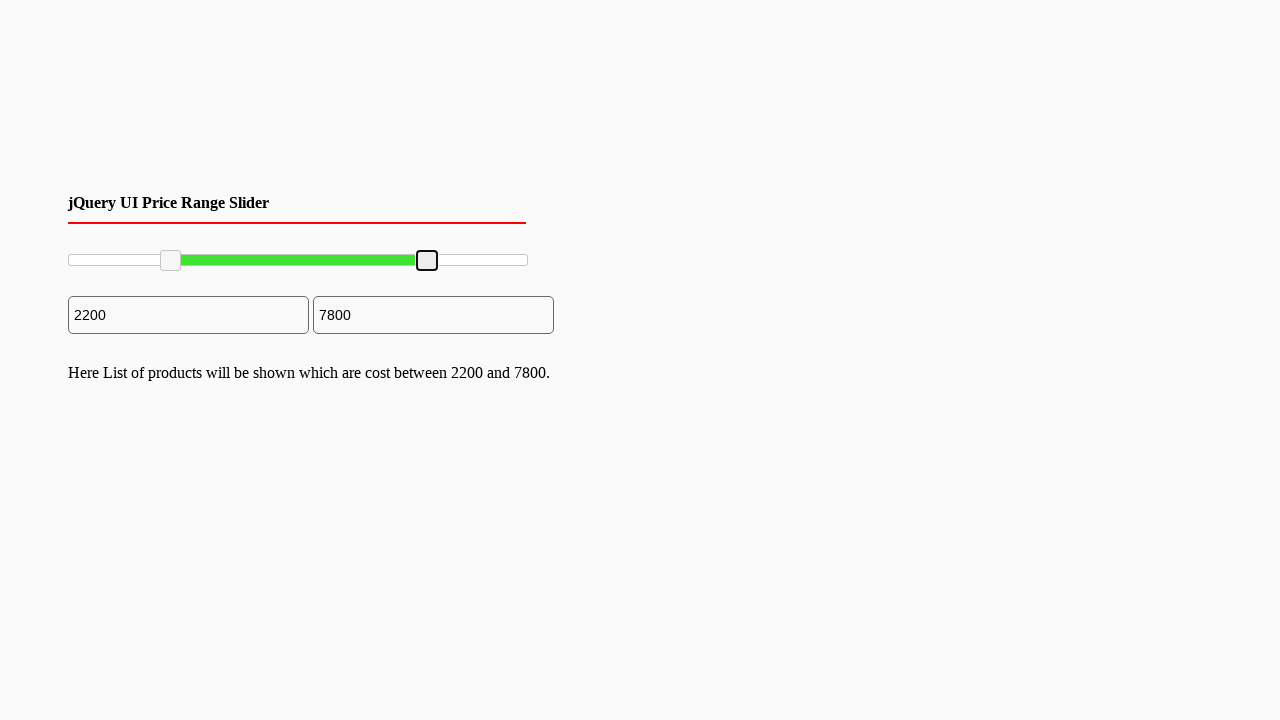

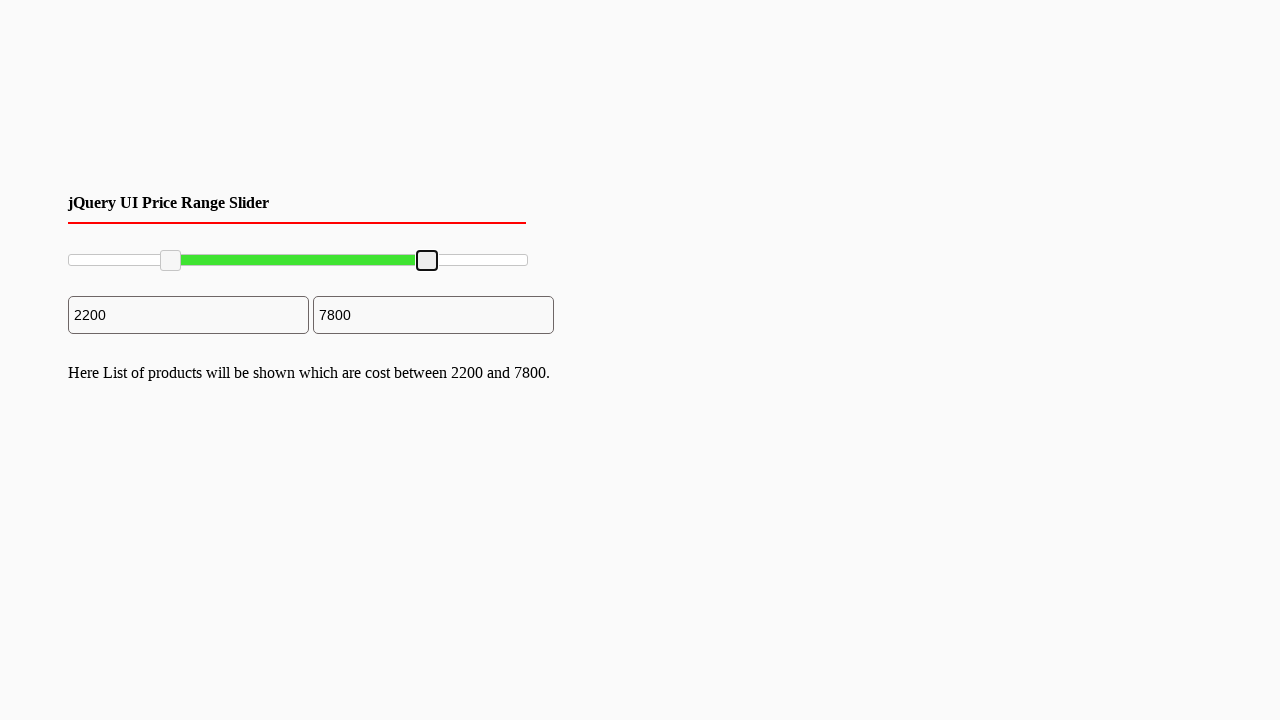